Tests jQuery UI datepicker functionality by switching to an iframe and entering a date value into the datepicker input field

Starting URL: https://jqueryui.com/datepicker/

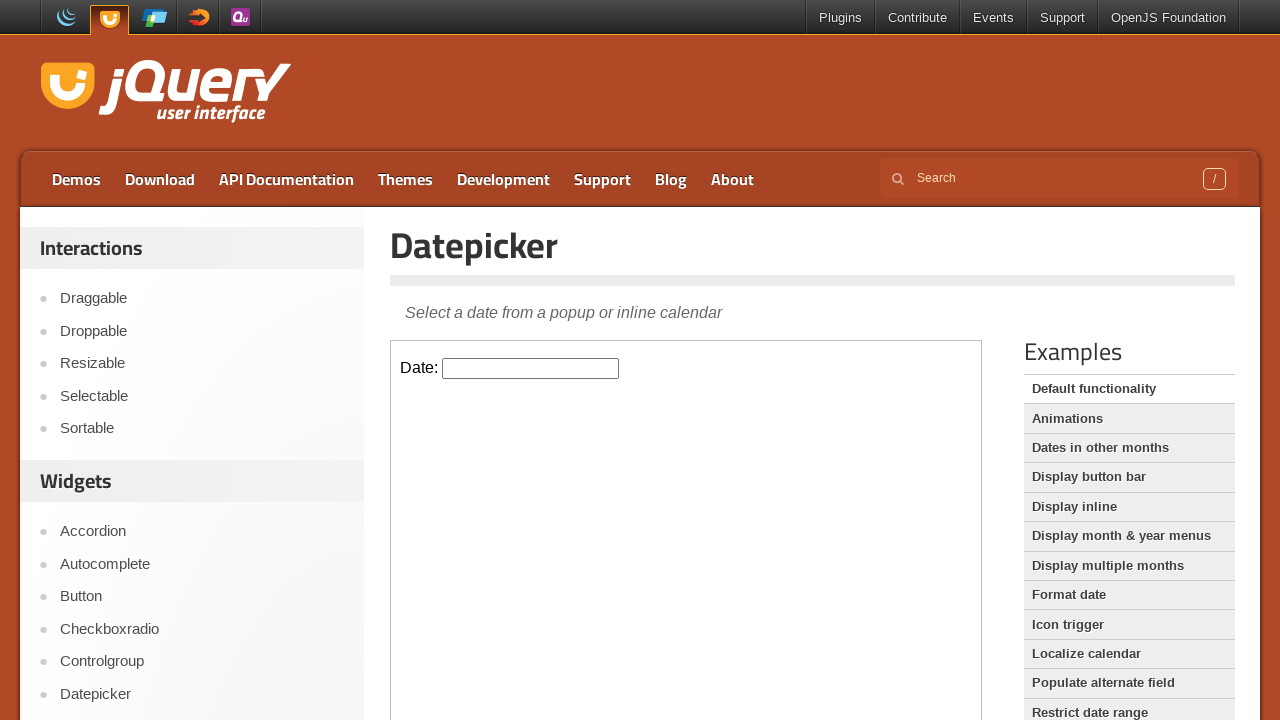

Located the demo iframe containing the datepicker
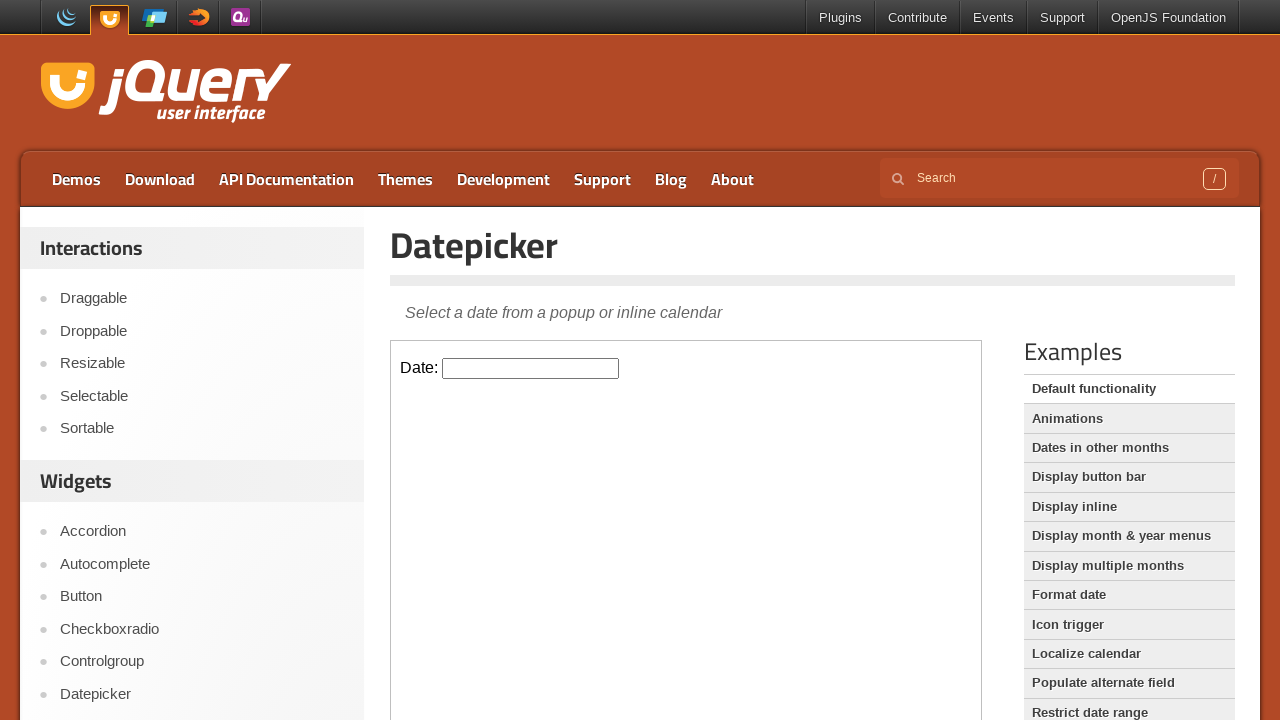

Clicked on the datepicker input field to activate it at (531, 368) on iframe.demo-frame >> internal:control=enter-frame >> #datepicker
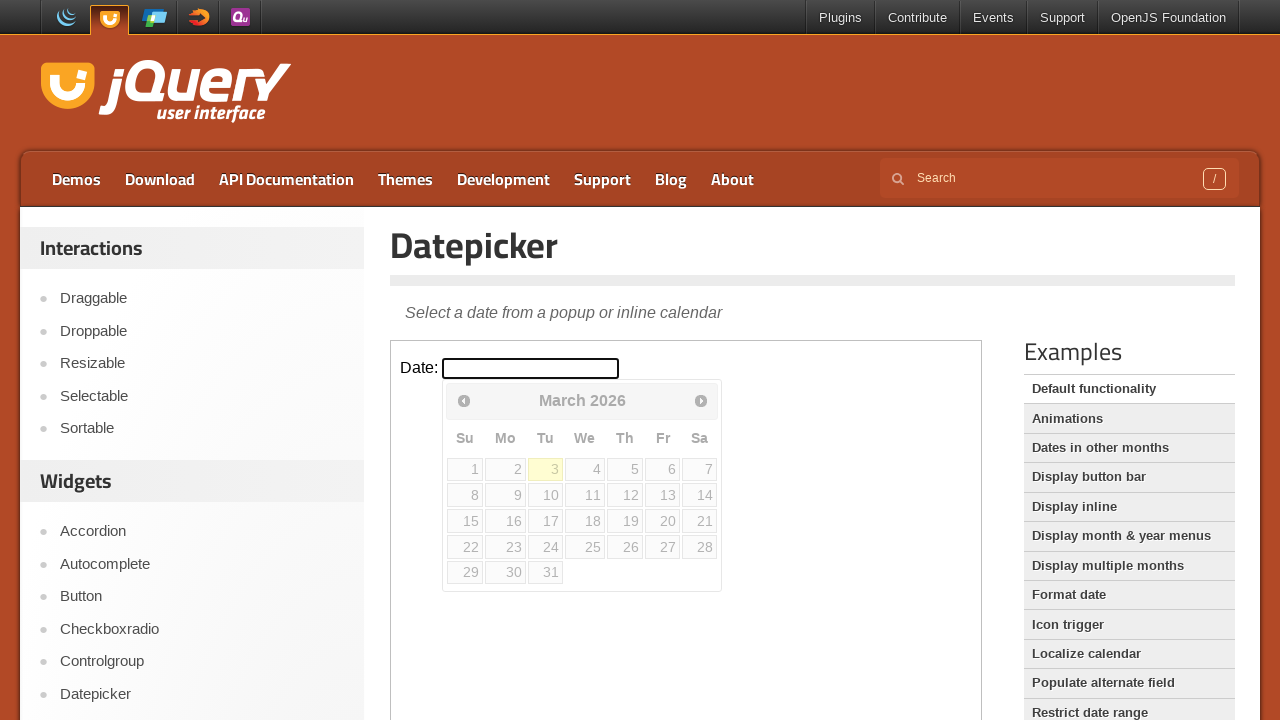

Entered date value '10/10/2025' into the datepicker input field on iframe.demo-frame >> internal:control=enter-frame >> #datepicker
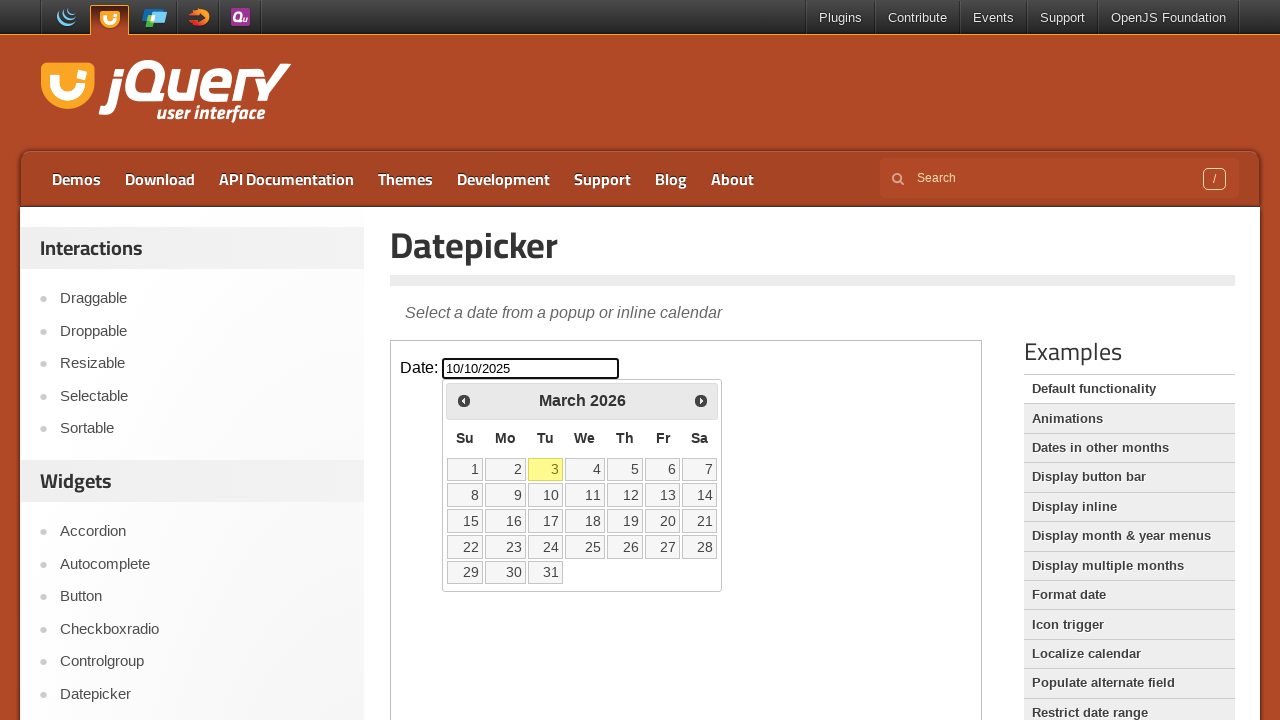

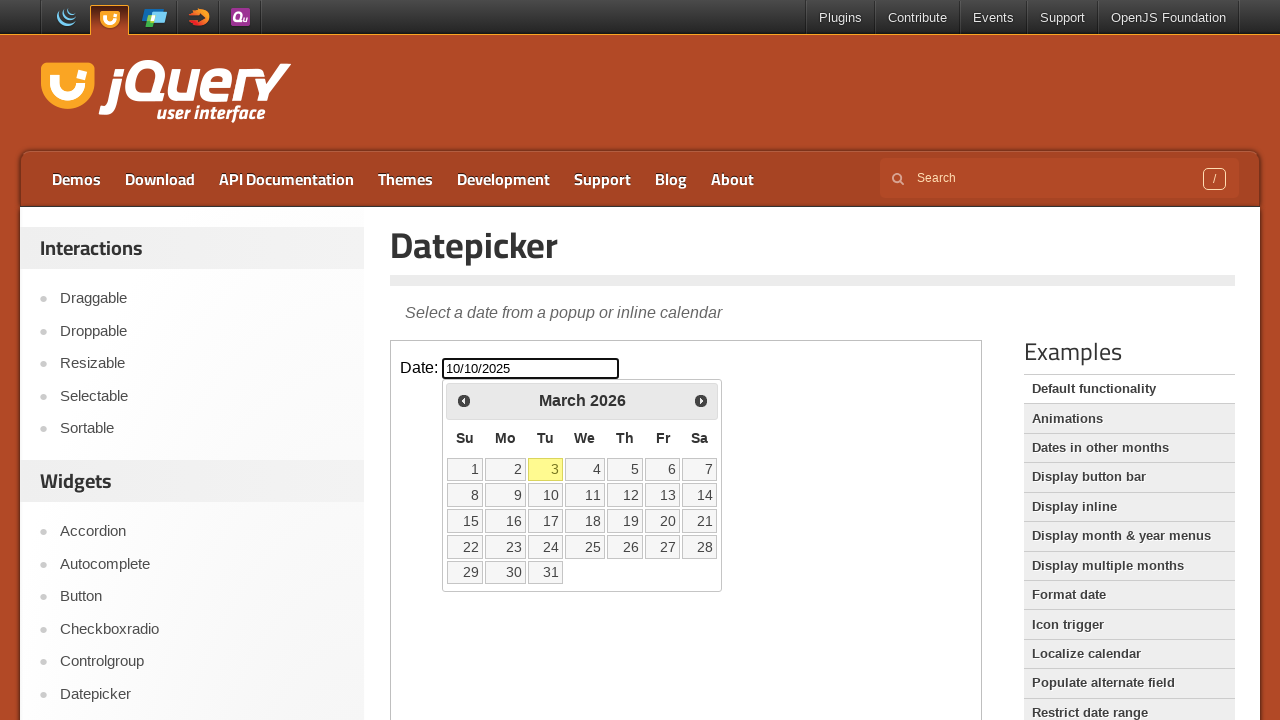